Tests mouse hover functionality by navigating to the mouse page, hovering over a dropdown, and selecting a menu item

Starting URL: https://play1.automationcamp.ir/

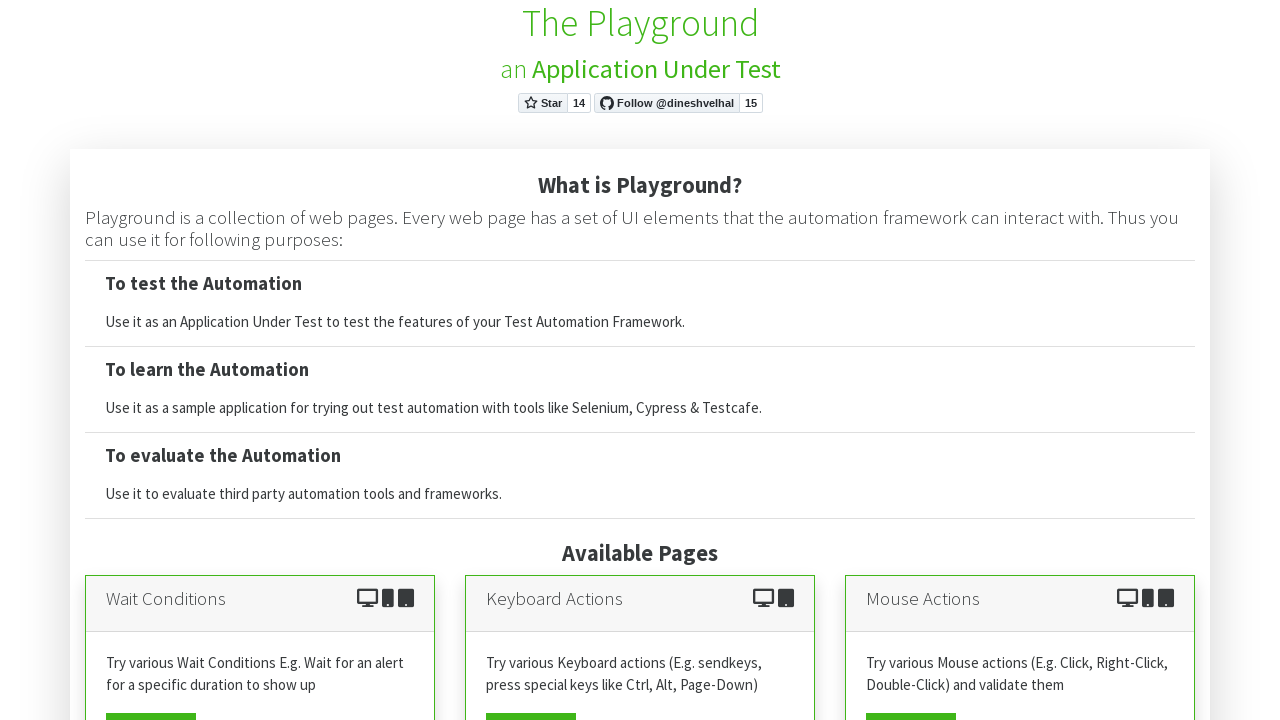

Clicked on the mouse view page button at (911, 702) on a[href*='mouse']
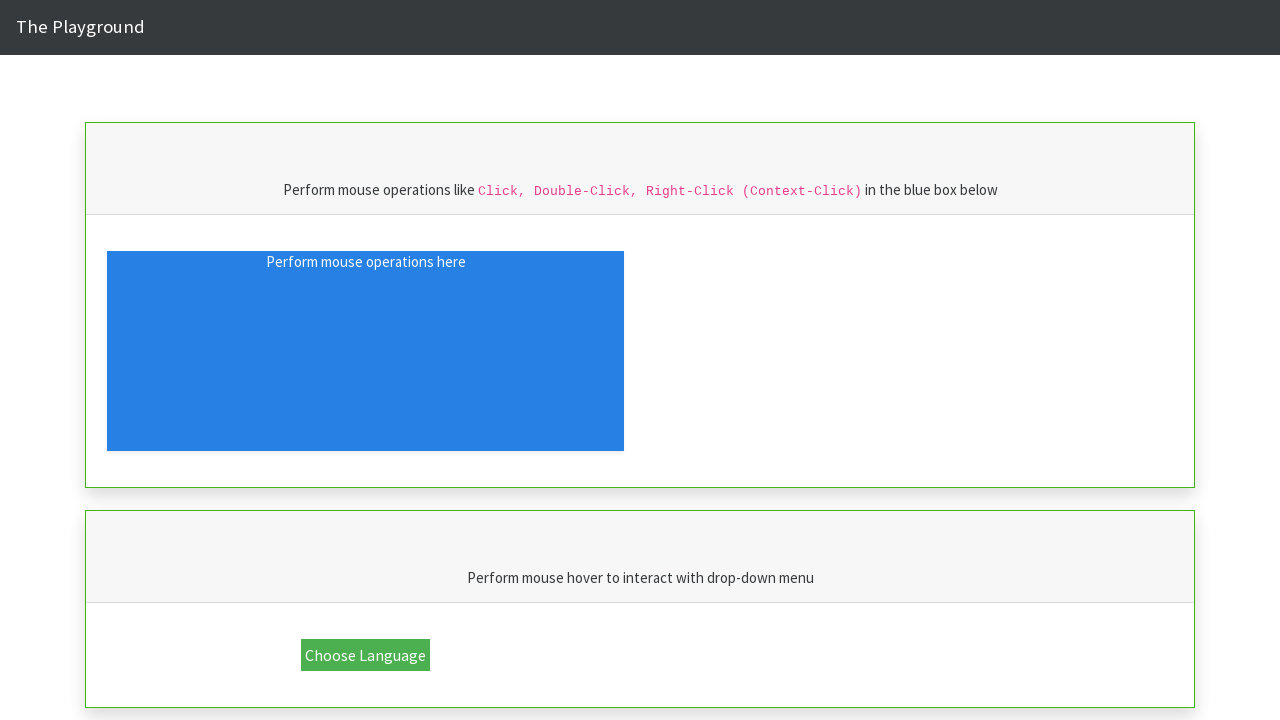

Hovered over the dropdown button at (366, 655) on button.dropbtn
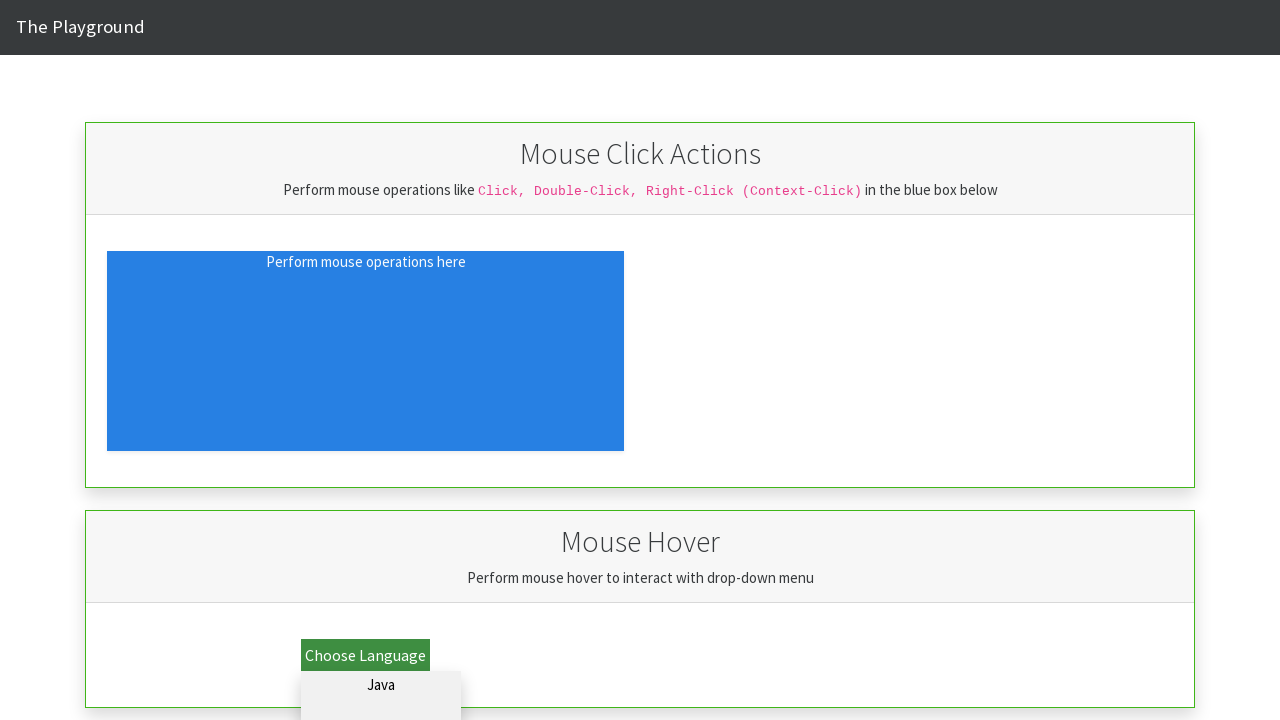

Clicked on the Python submenu item at (381, 706) on #dd_python
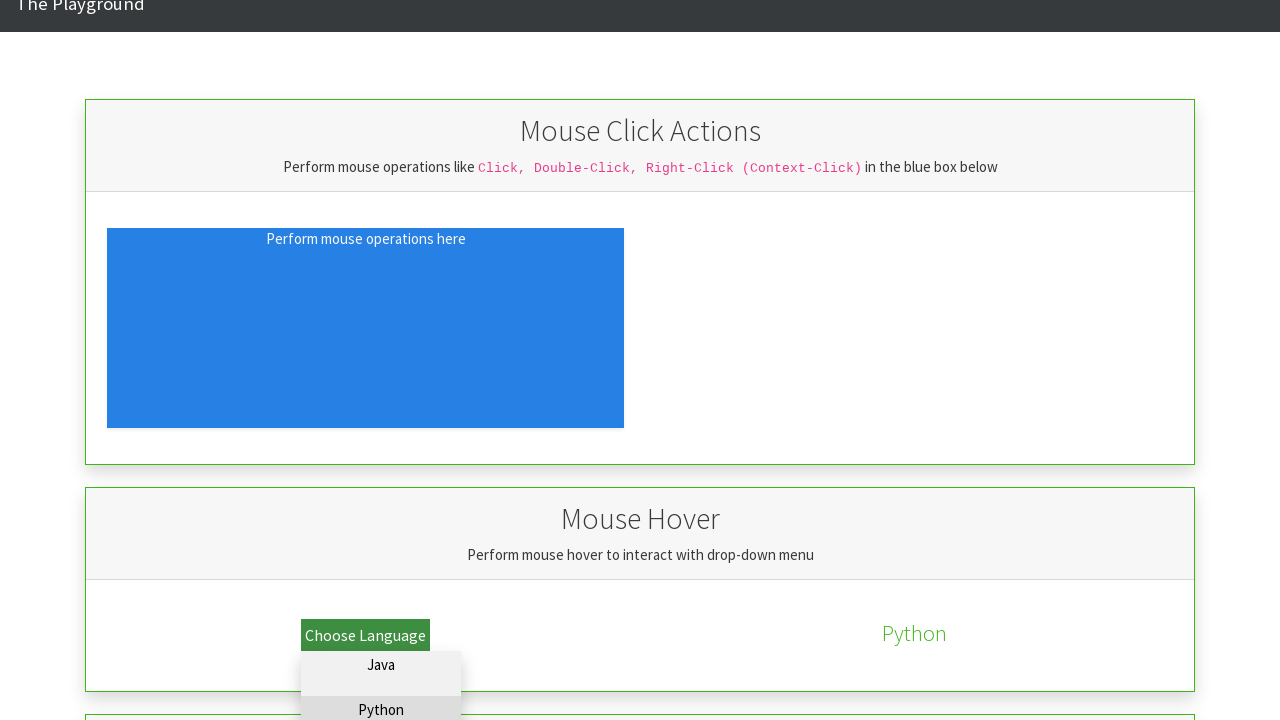

Validation text appeared after hovering and selecting menu item
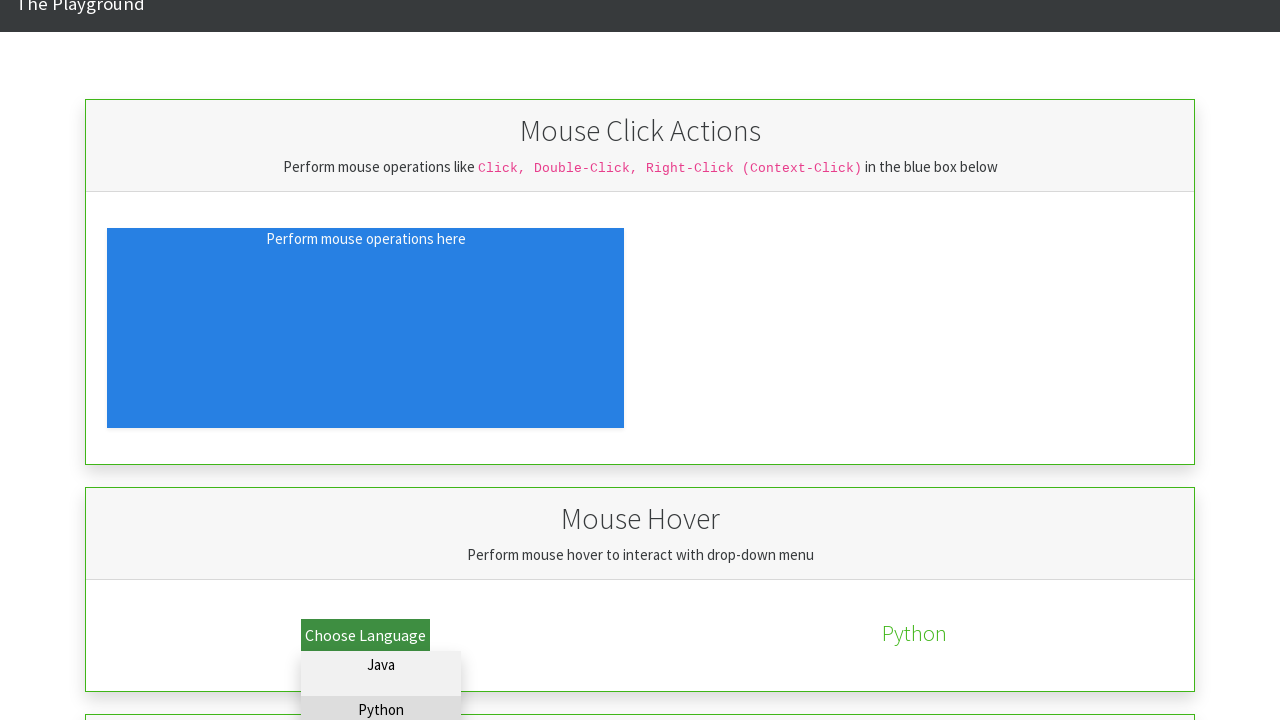

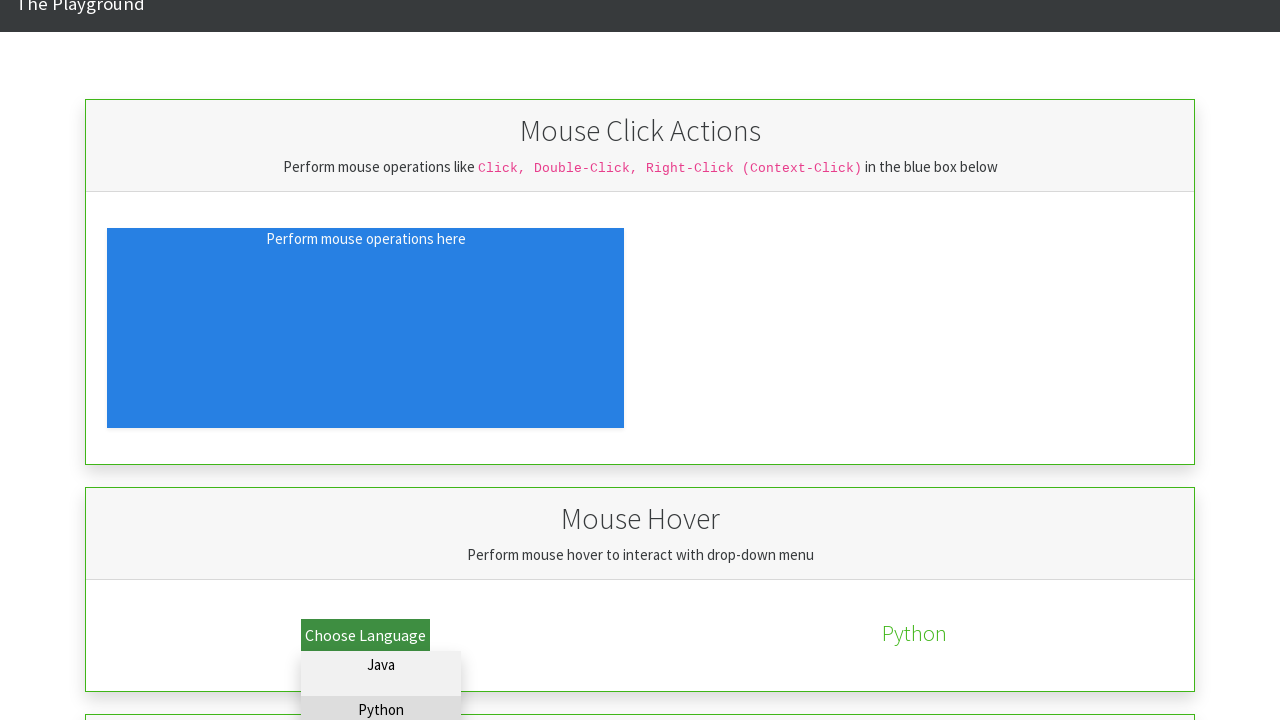